Tests file upload functionality by uploading a file and verifying the upload success message is displayed.

Starting URL: https://the-internet.herokuapp.com/upload

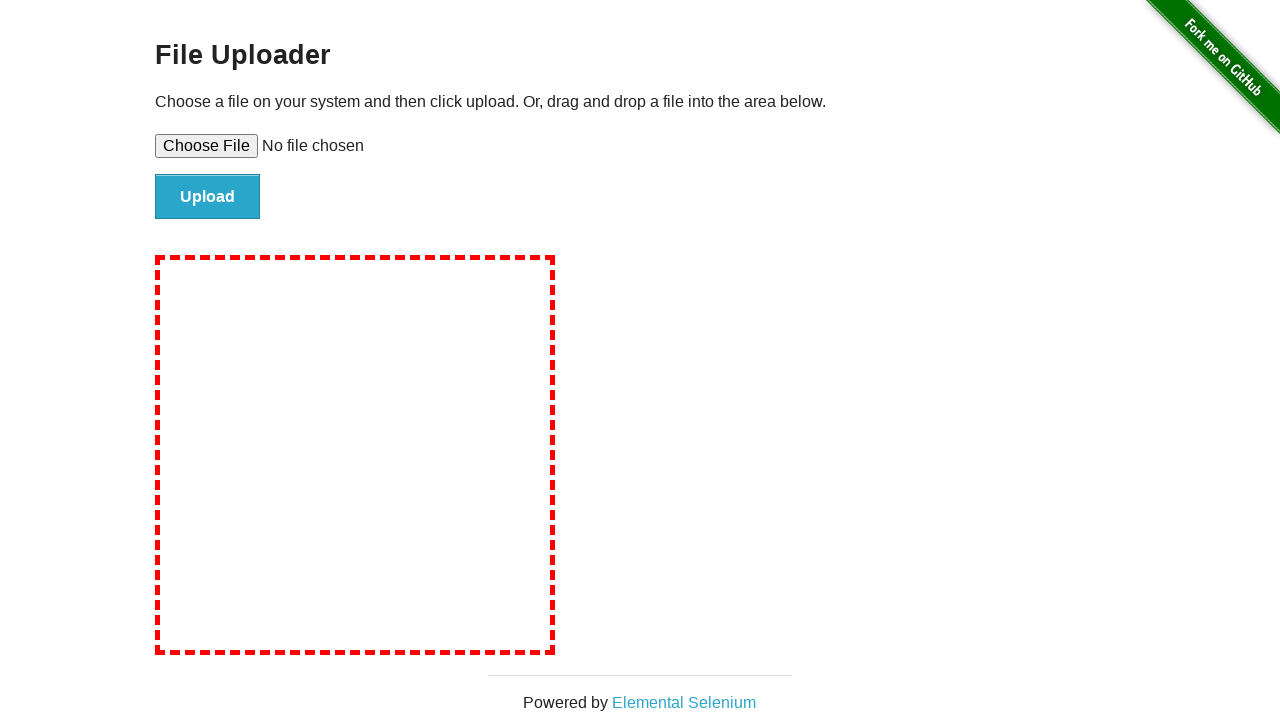

Created temporary test file for upload
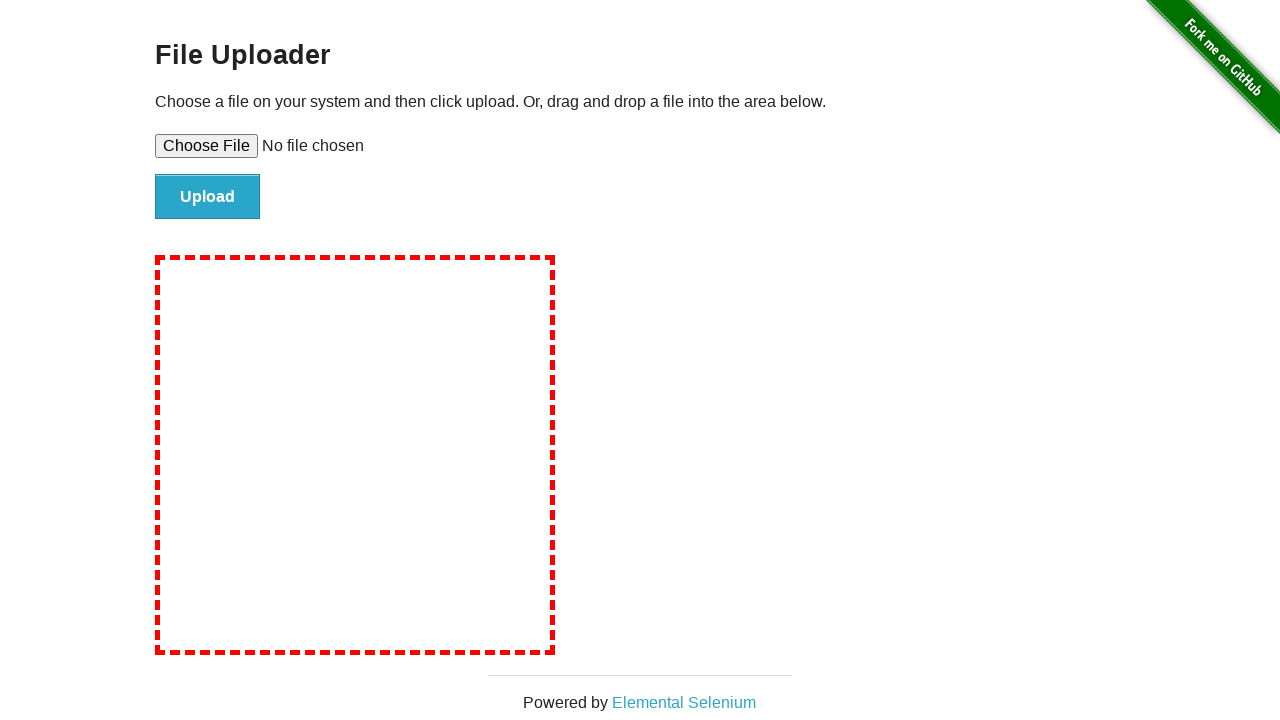

Set input file to test_upload_file.txt
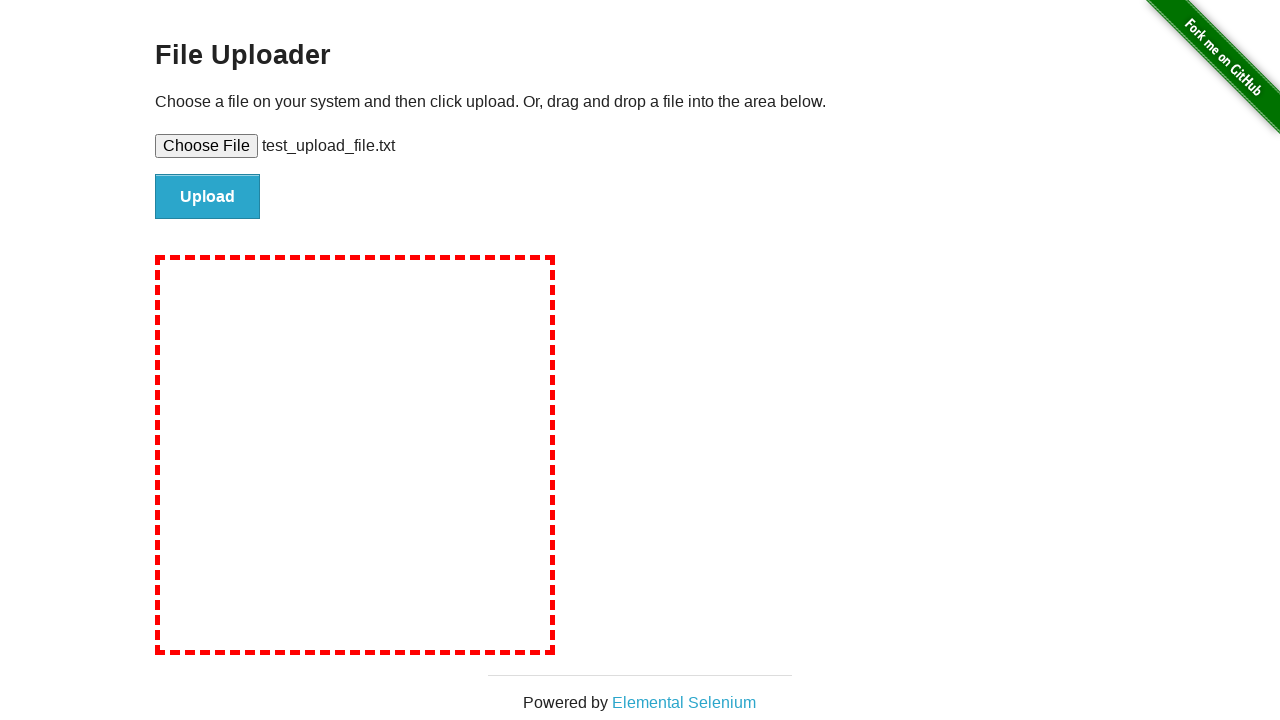

Clicked file submit button at (208, 197) on #file-submit
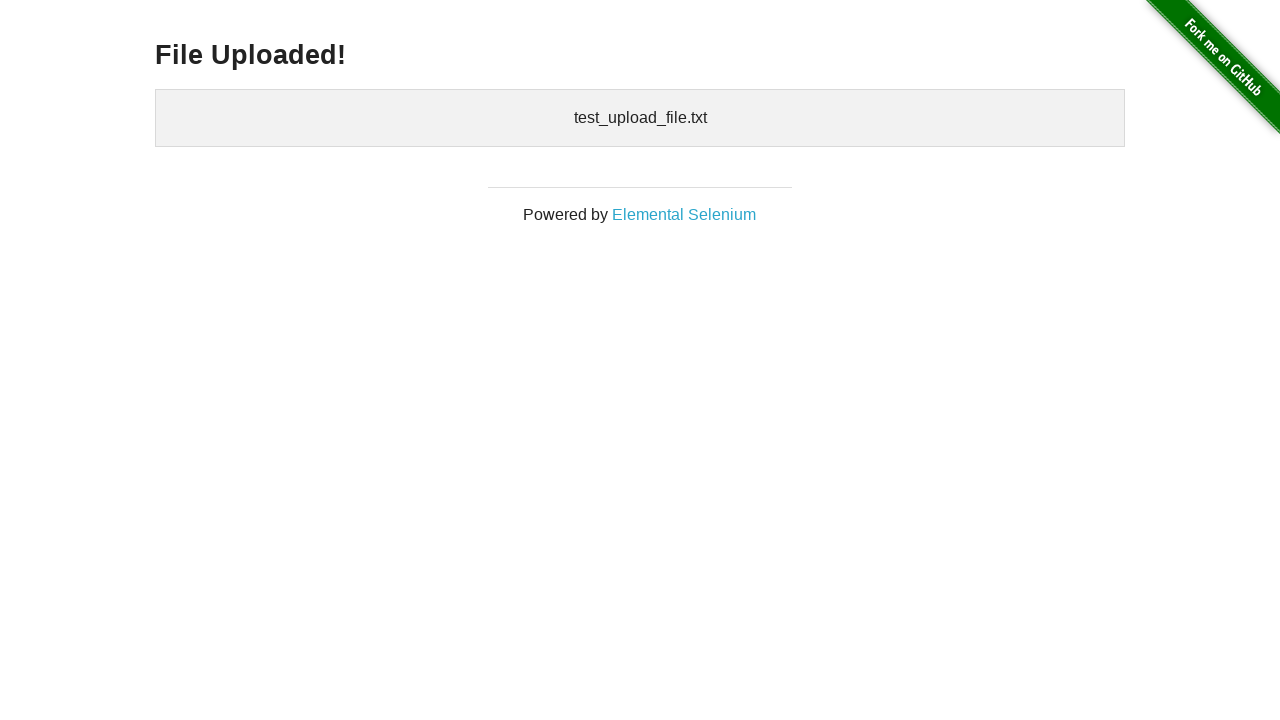

Success message header loaded
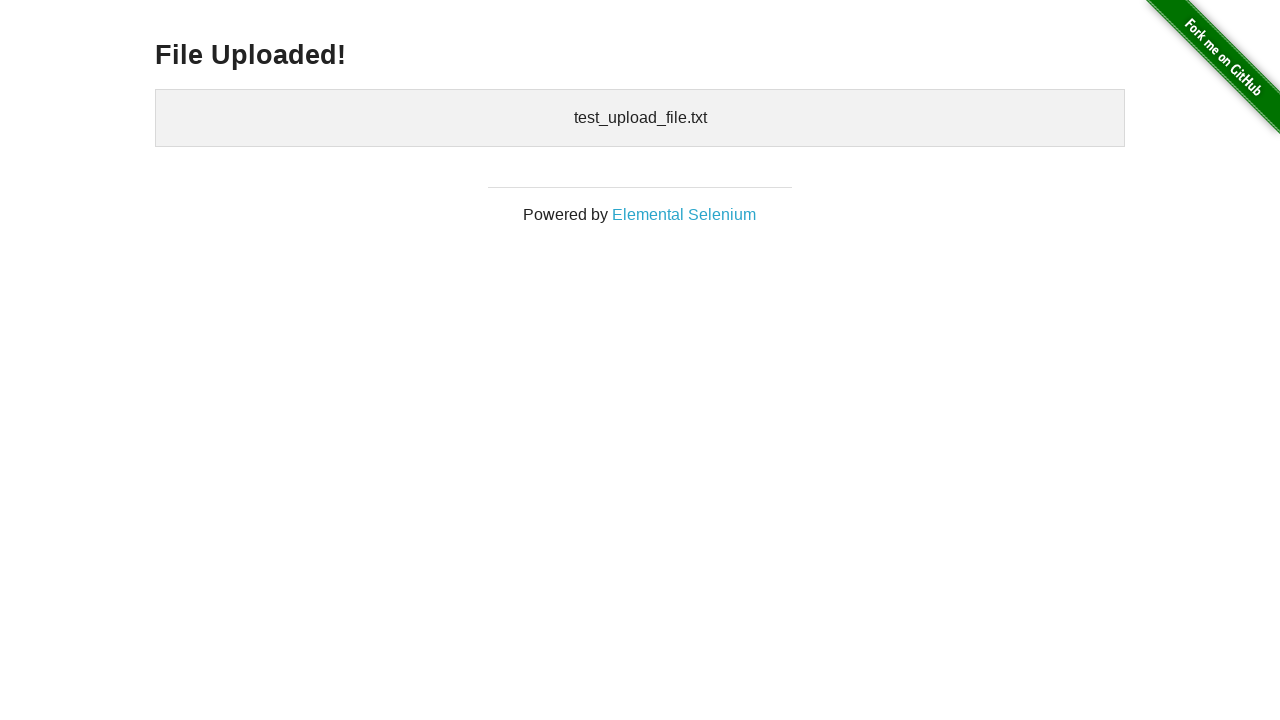

Retrieved success message text
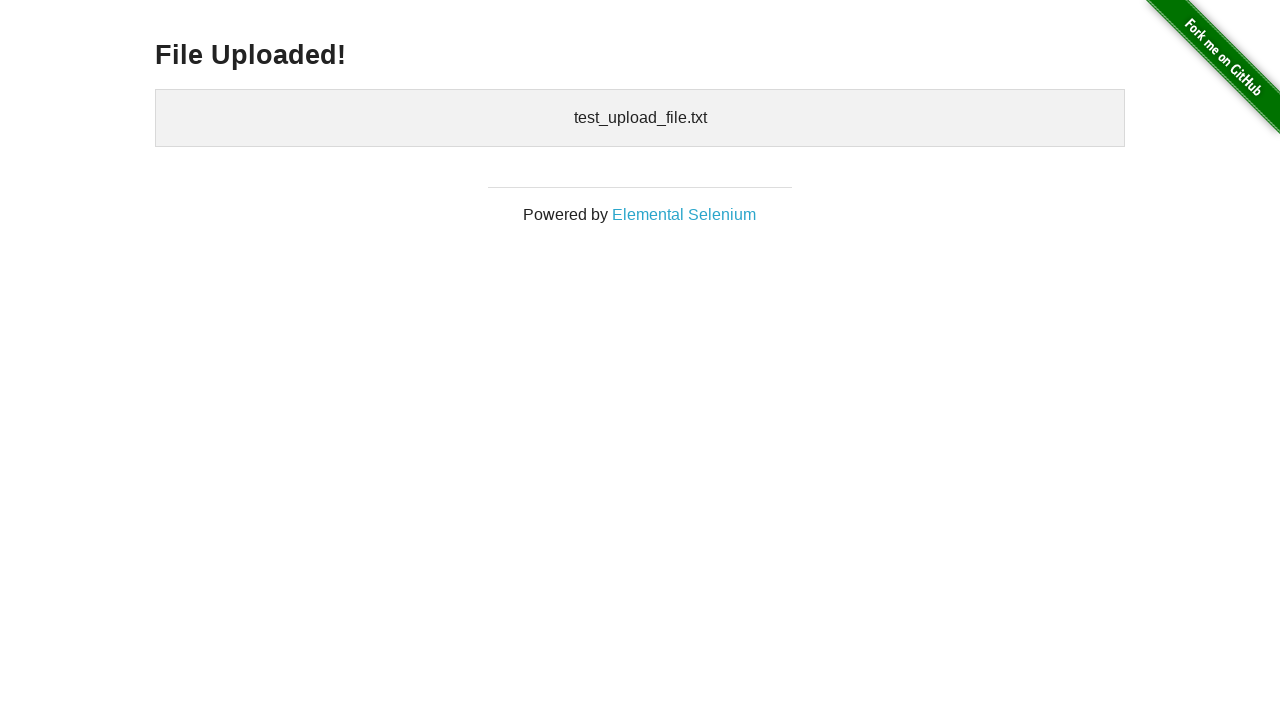

Verified 'File Uploaded!' message is present
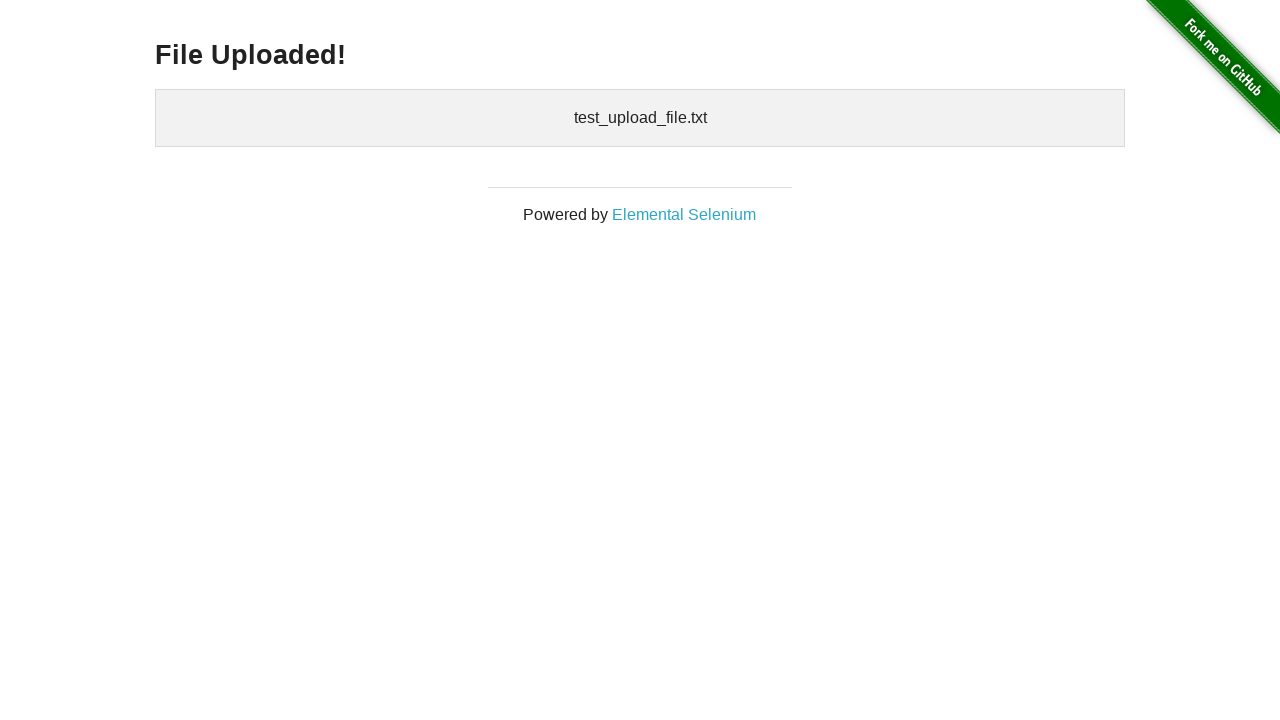

Cleaned up temporary test file
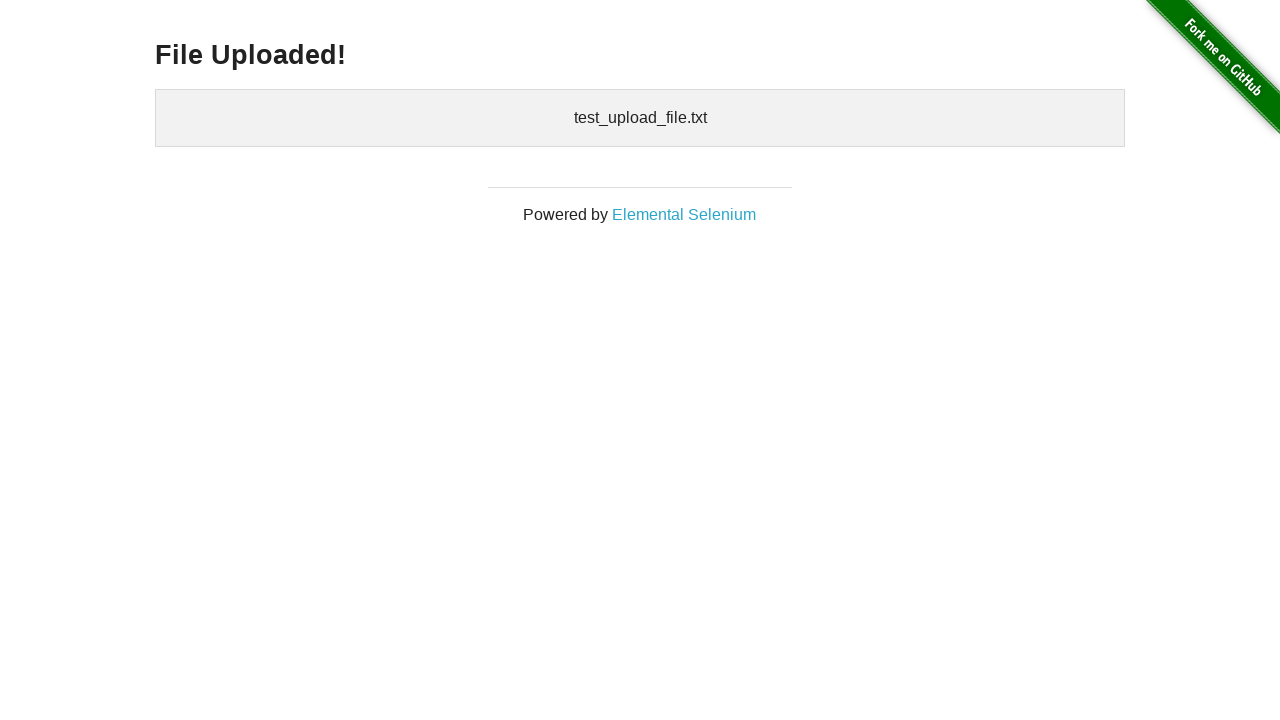

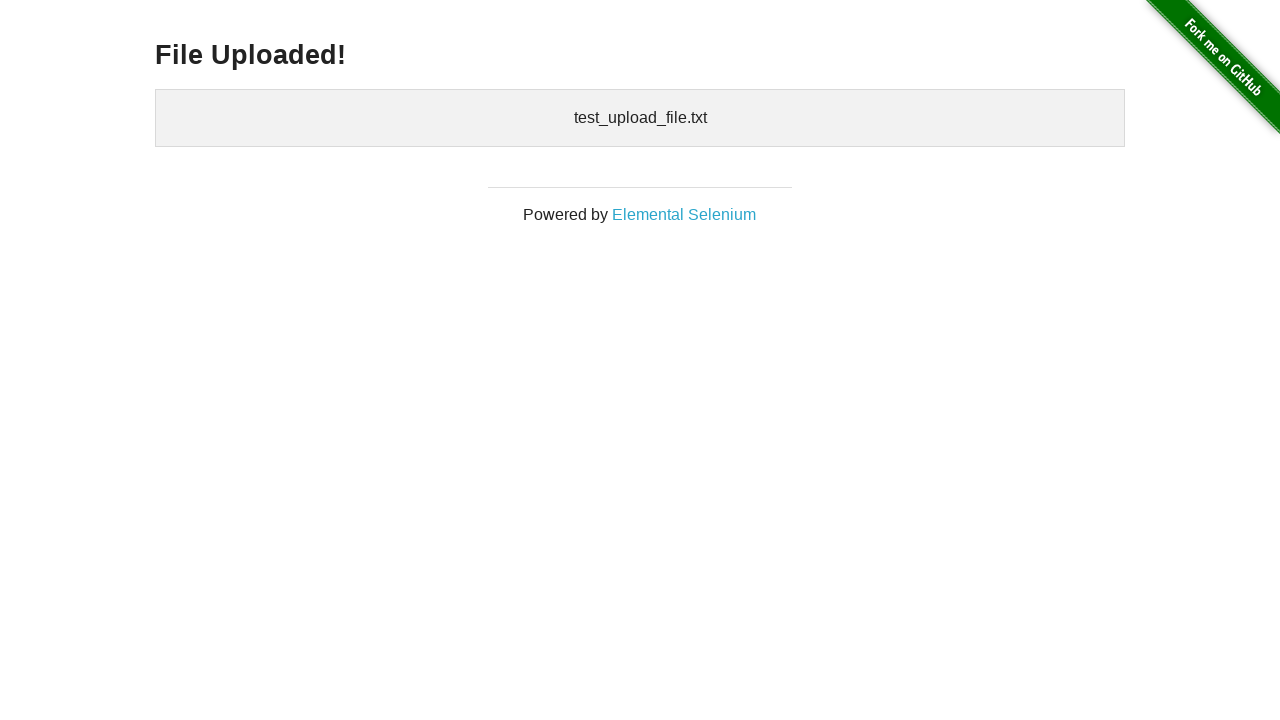